Tests the "Double Click Me" button by navigating to the buttons page and double-clicking the button, then verifying the appropriate message appears.

Starting URL: https://demoqa.com/elements

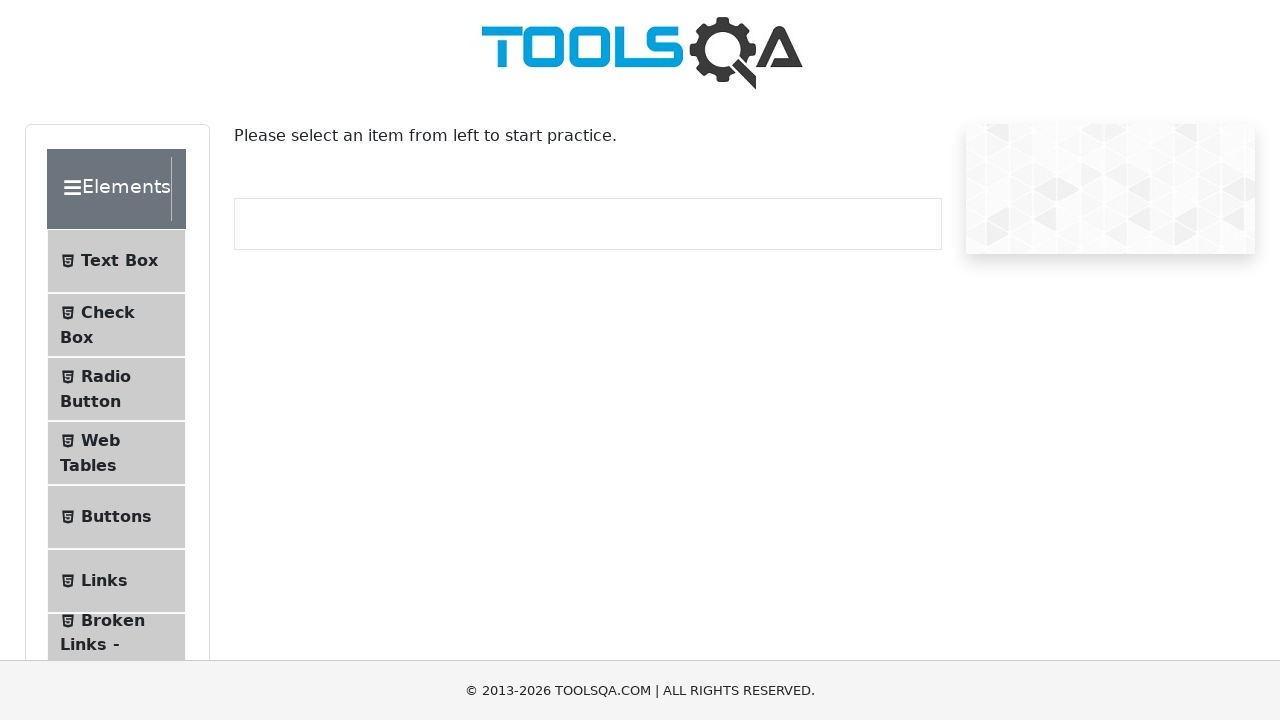

Clicked the Buttons menu item at (116, 517) on li:has-text('Buttons')
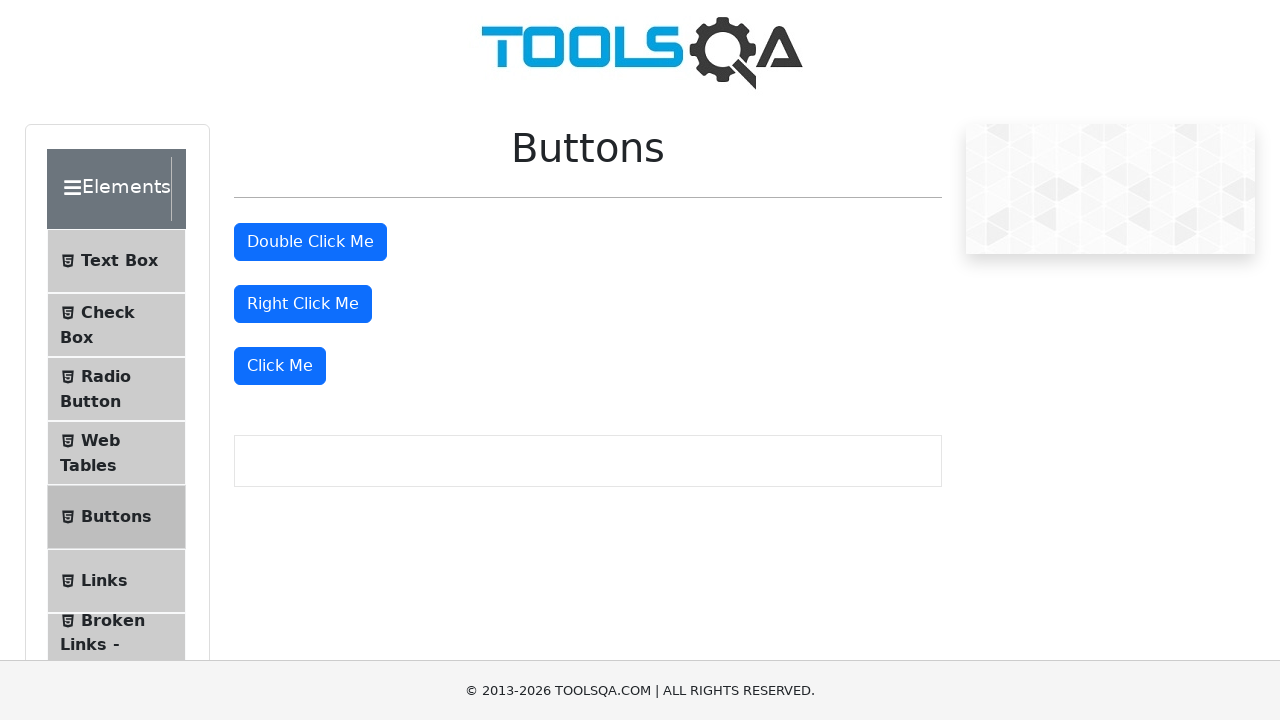

Buttons page loaded successfully
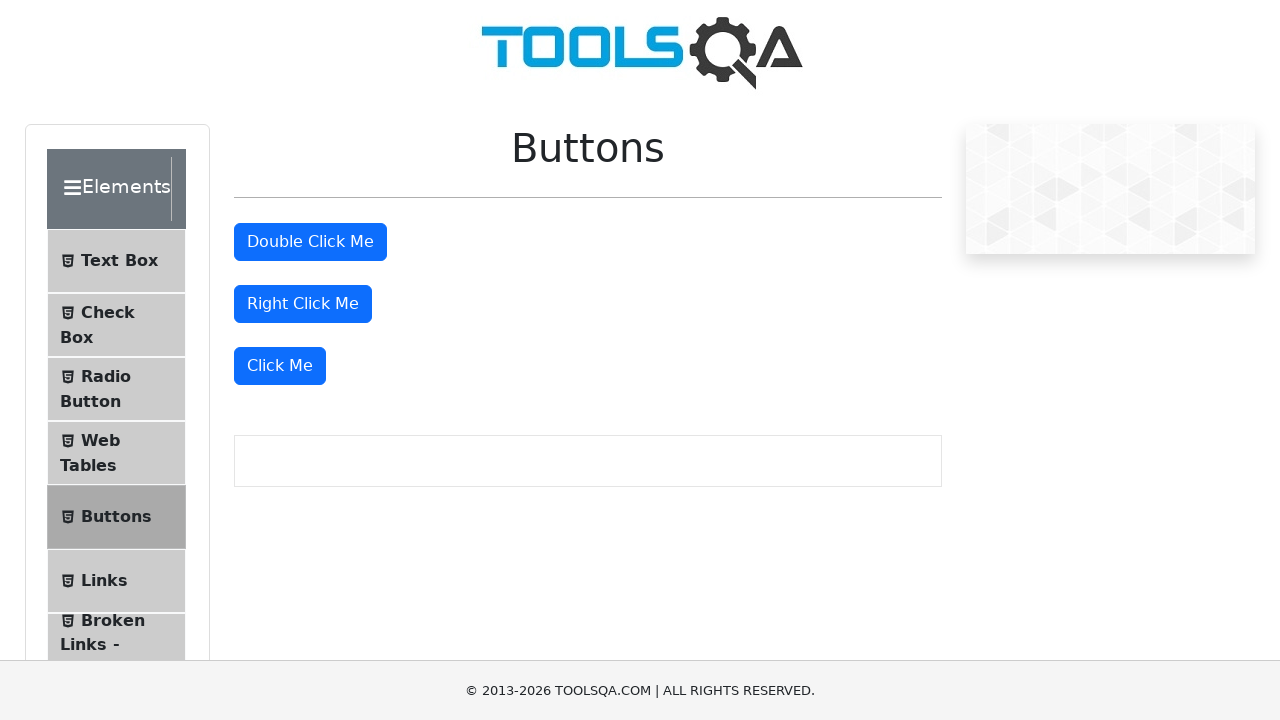

Double-clicked the 'Double Click Me' button at (310, 242) on internal:role=button[name="Double Click Me"i]
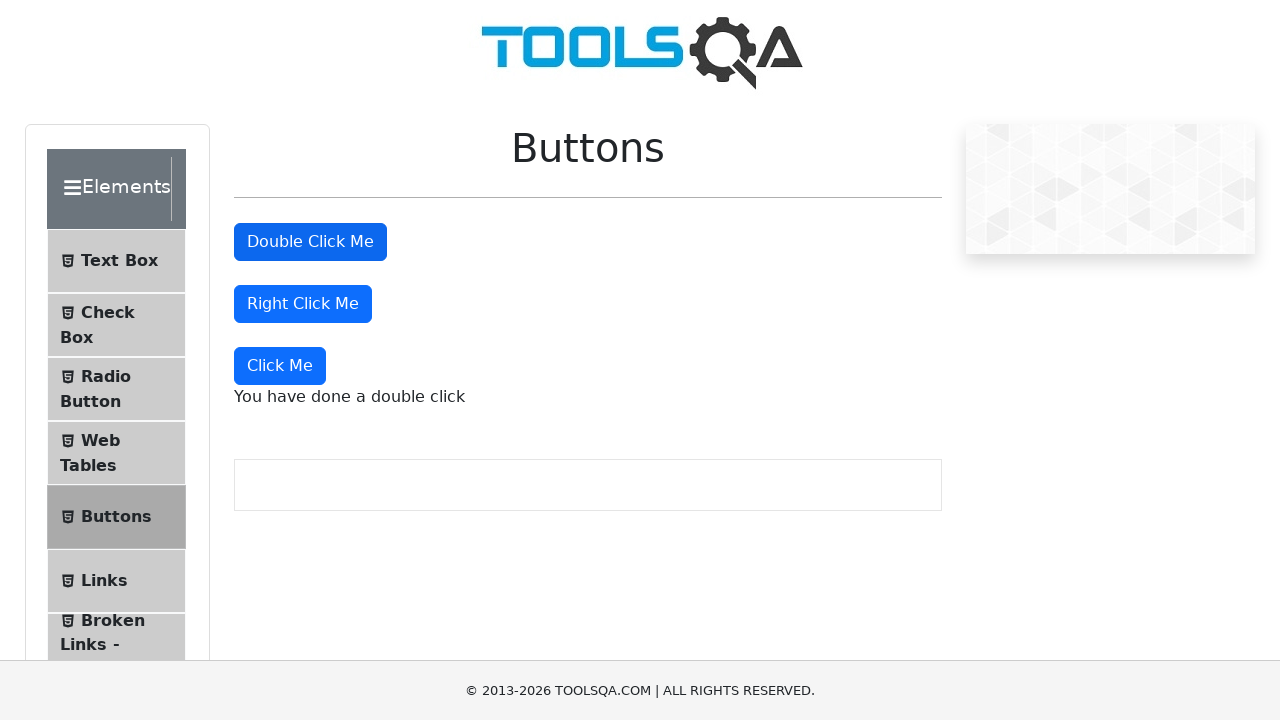

Double click confirmation message appeared
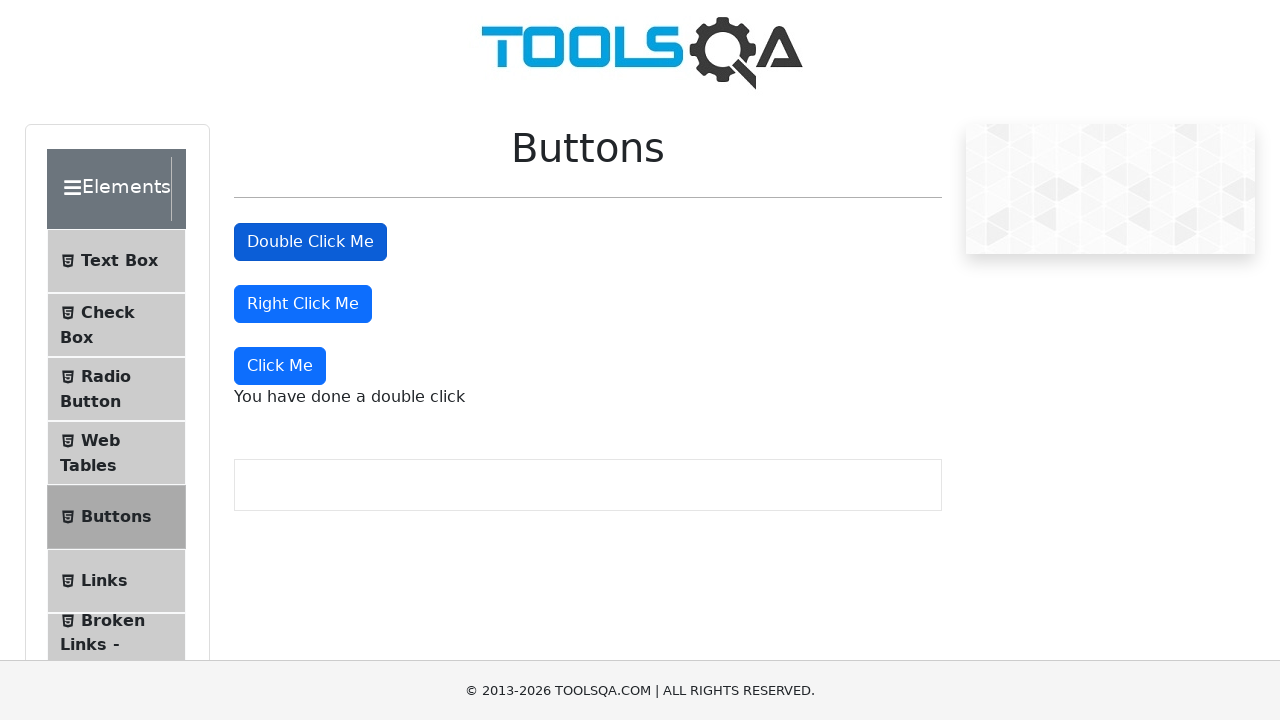

Verified 'You have done a double click' message is visible
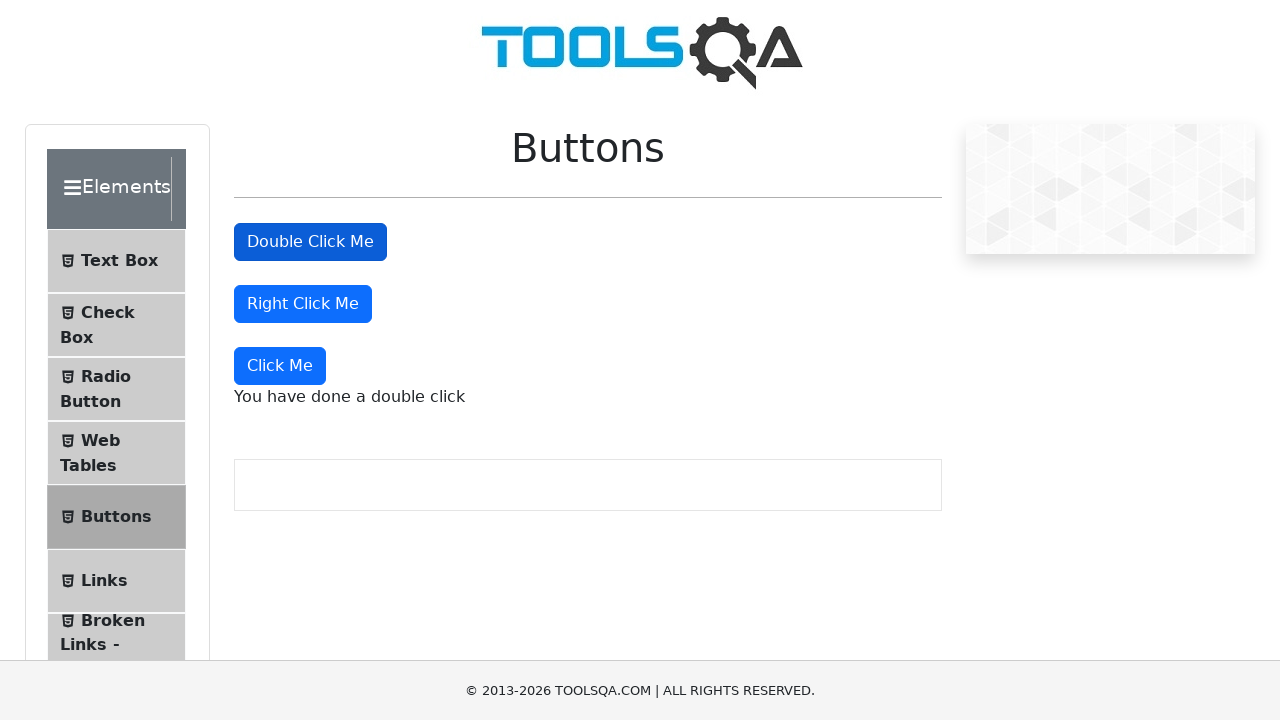

Verified 'You have done a dynamic click' message is NOT visible
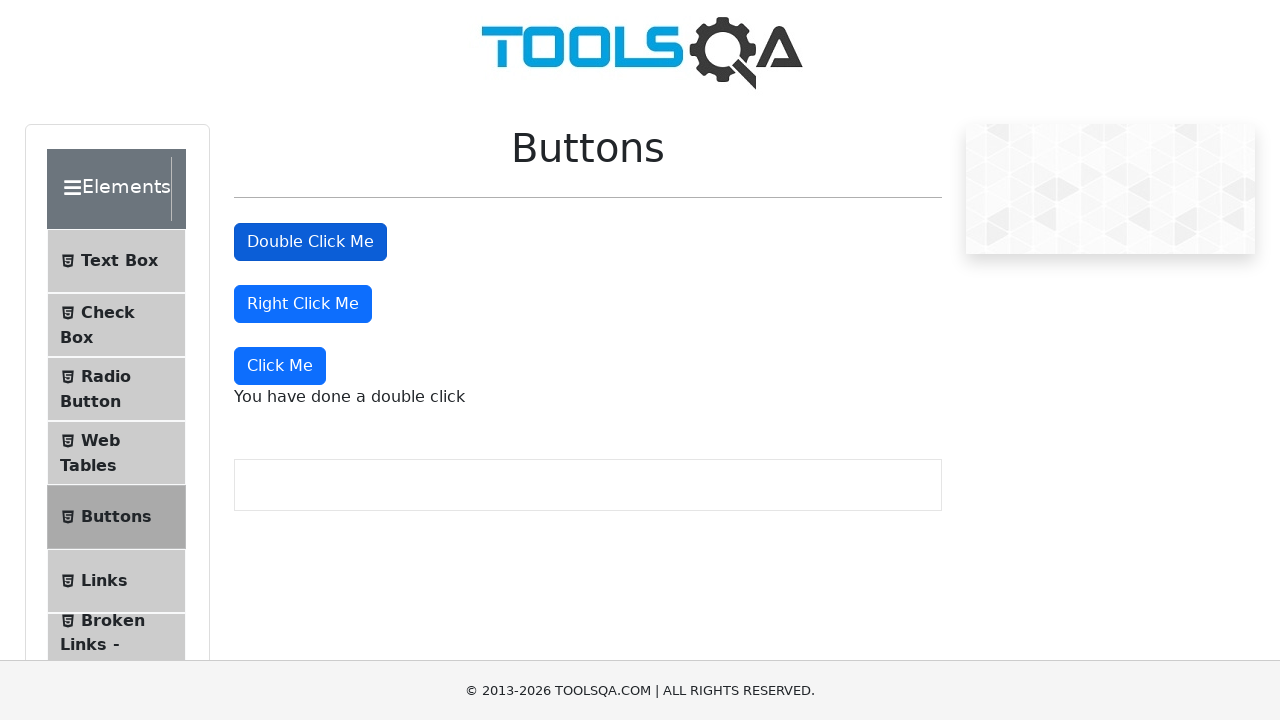

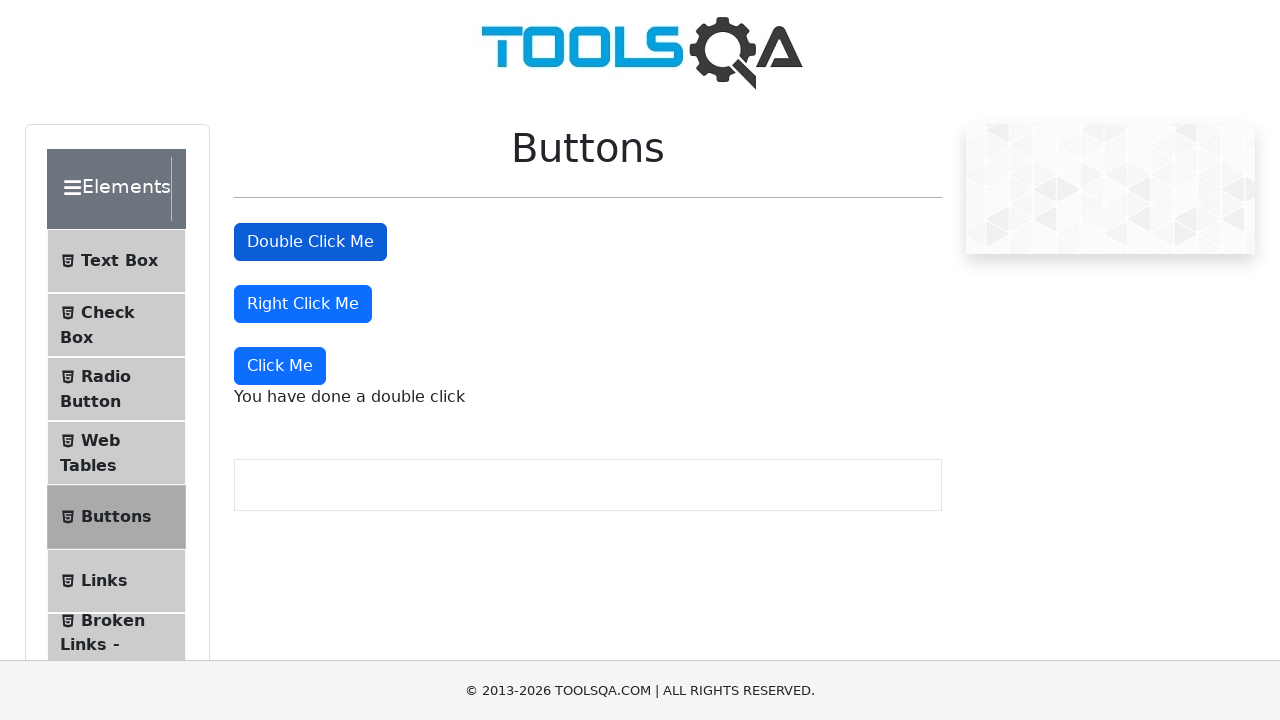